Tests navigating to the Help section and clicking on the lost item FAQ question

Starting URL: https://us.megabus.com

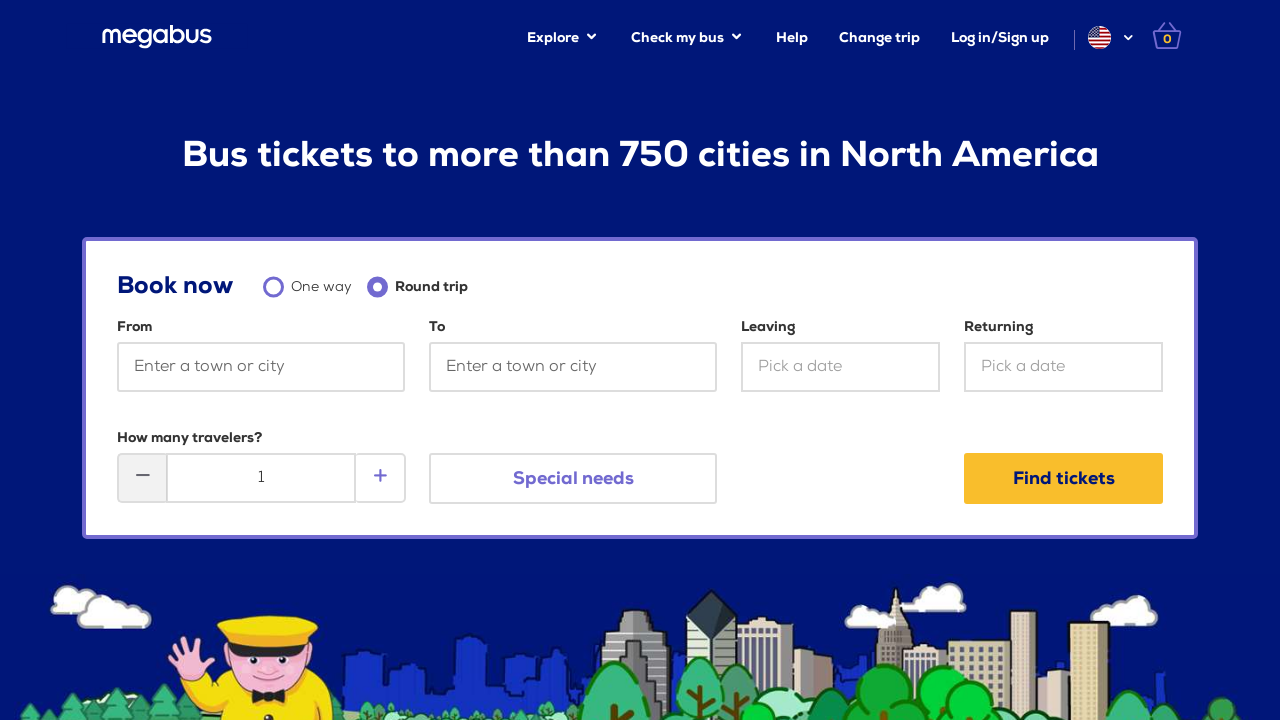

Clicked on Help link at (791, 38) on xpath=//a[contains(text(),'Help')]
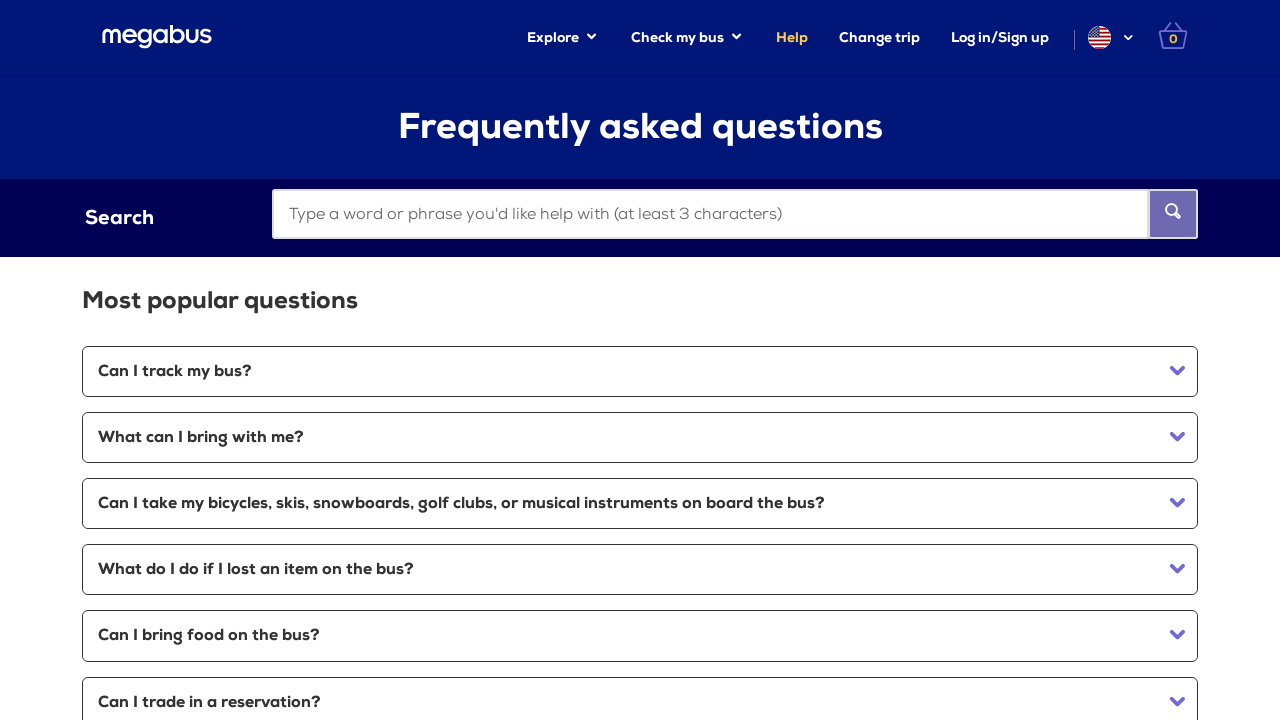

Clicked on lost item FAQ question at (640, 570) on xpath=//a[contains(text(),'What do I do if I lost an item on the bus?')]
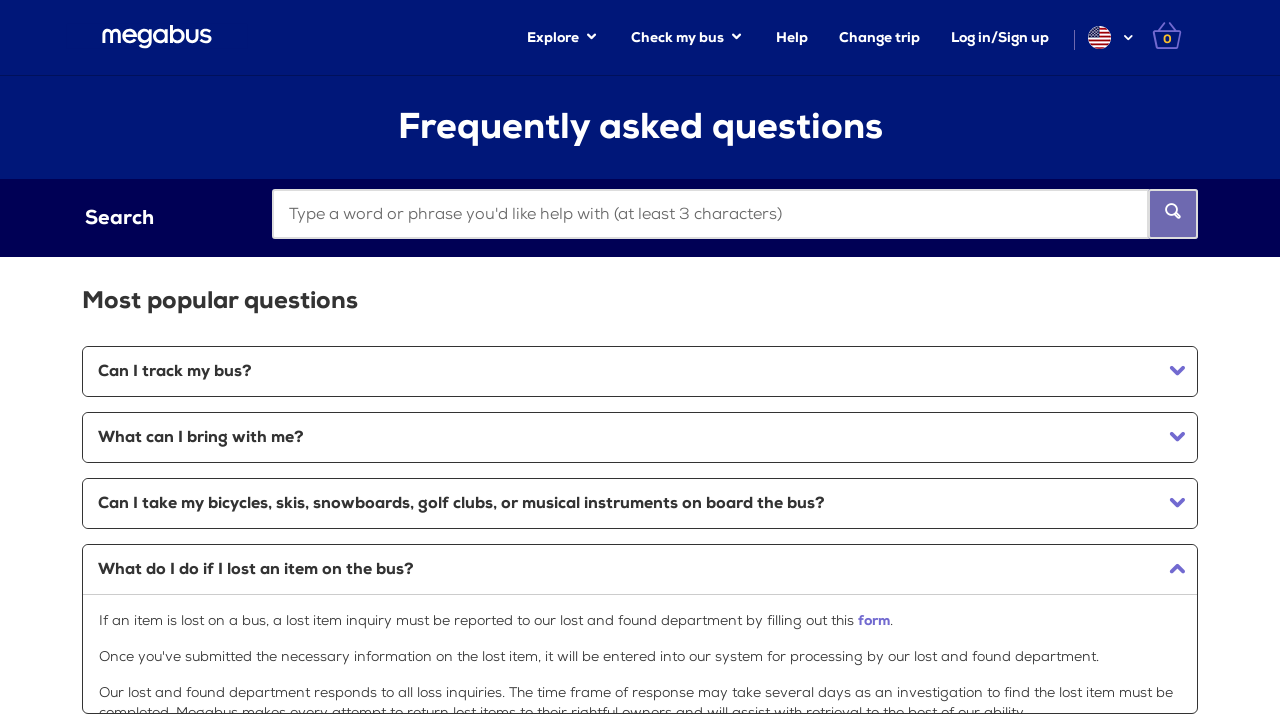

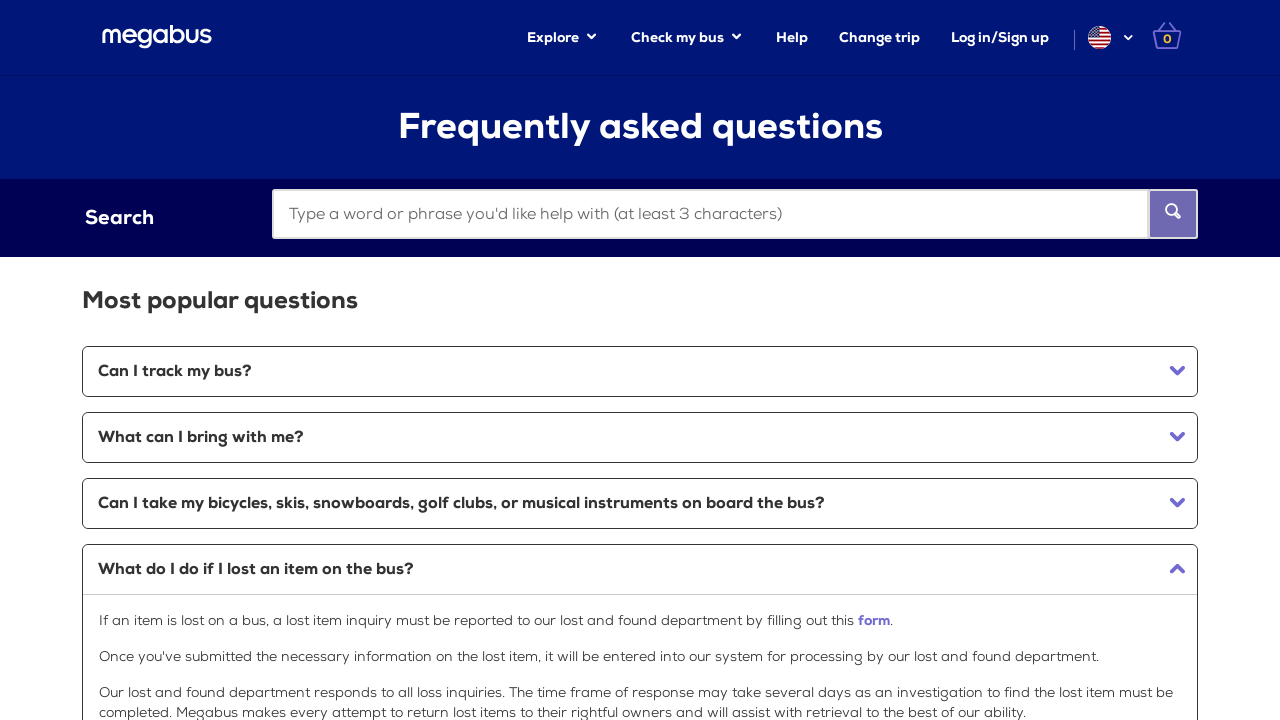